Tests JavaScript prompt alert handling by clicking to trigger a prompt, entering text into it, and dismissing the alert

Starting URL: https://the-internet.herokuapp.com/javascript_alerts

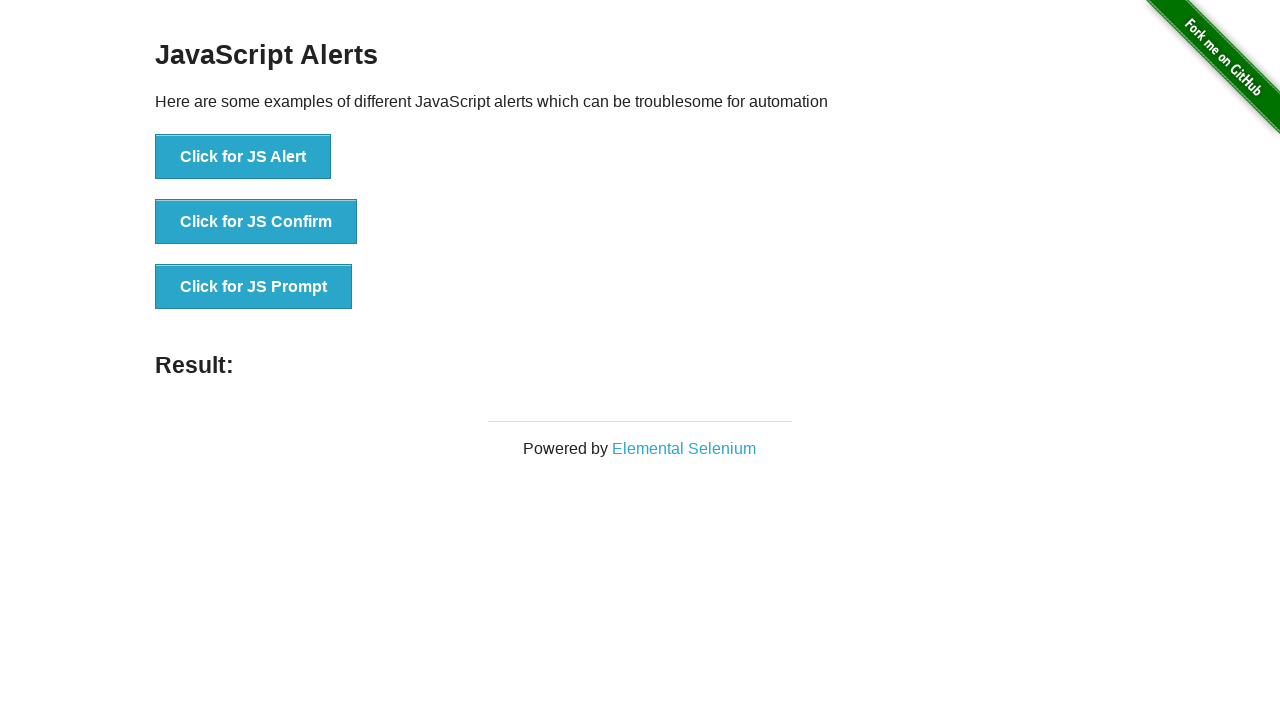

Set up dialog handler to dismiss prompts
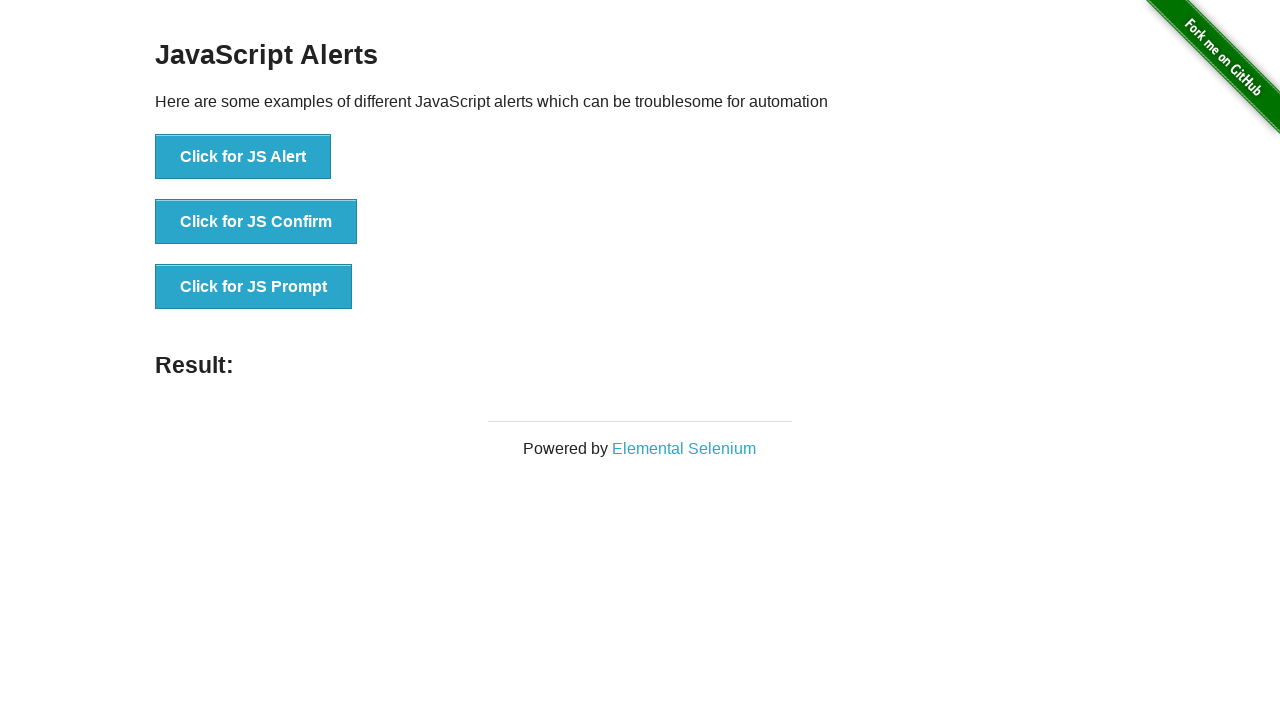

Clicked button to trigger JavaScript prompt alert at (254, 287) on xpath=//button[@onclick='jsPrompt()']
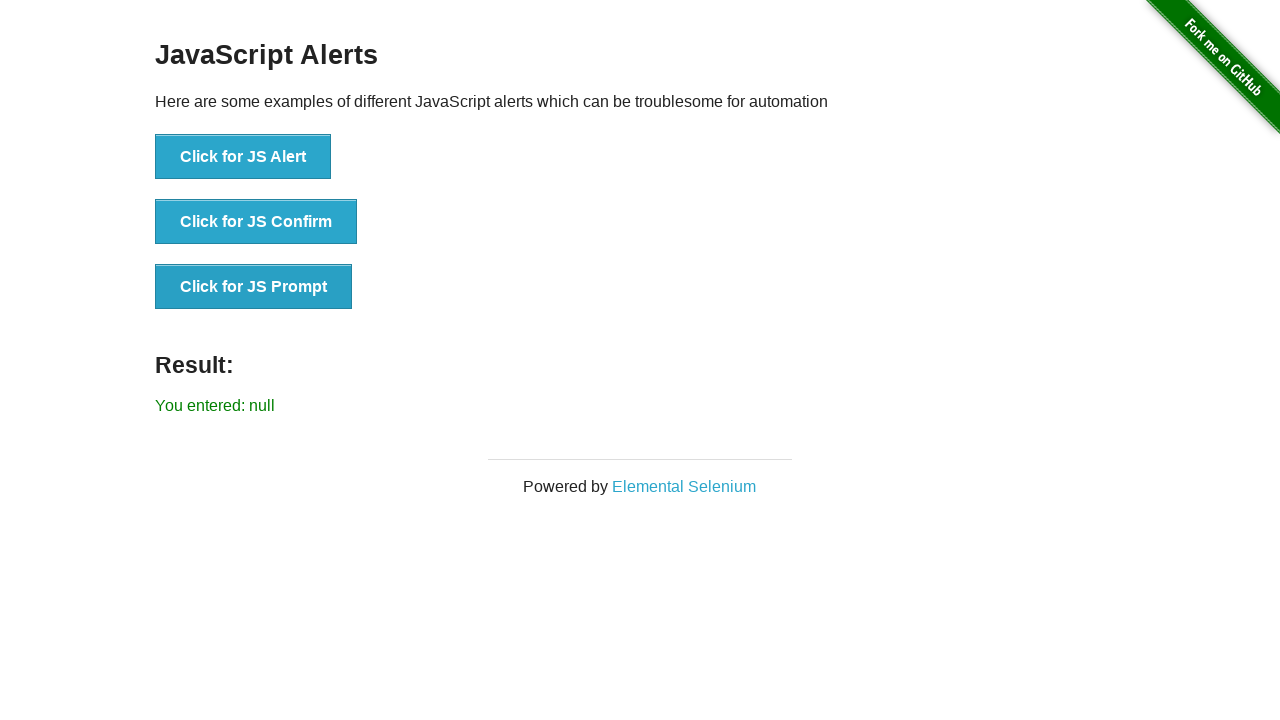

Alert was dismissed and result element loaded
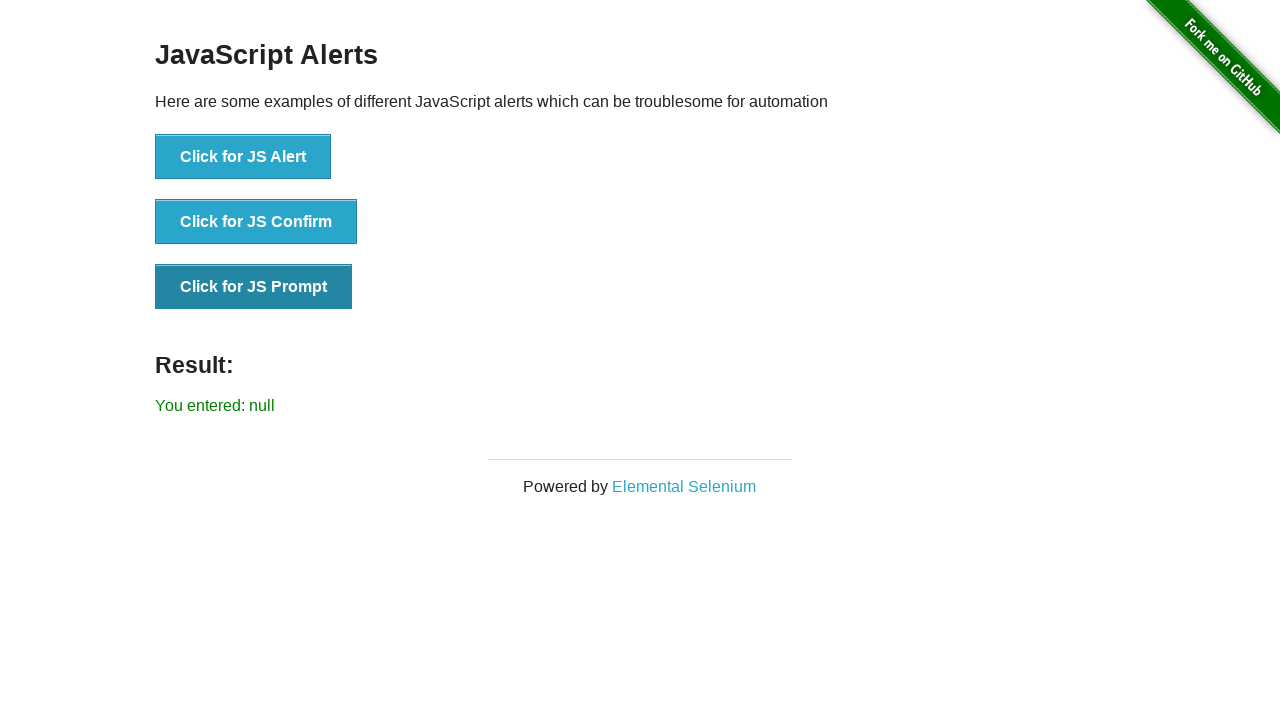

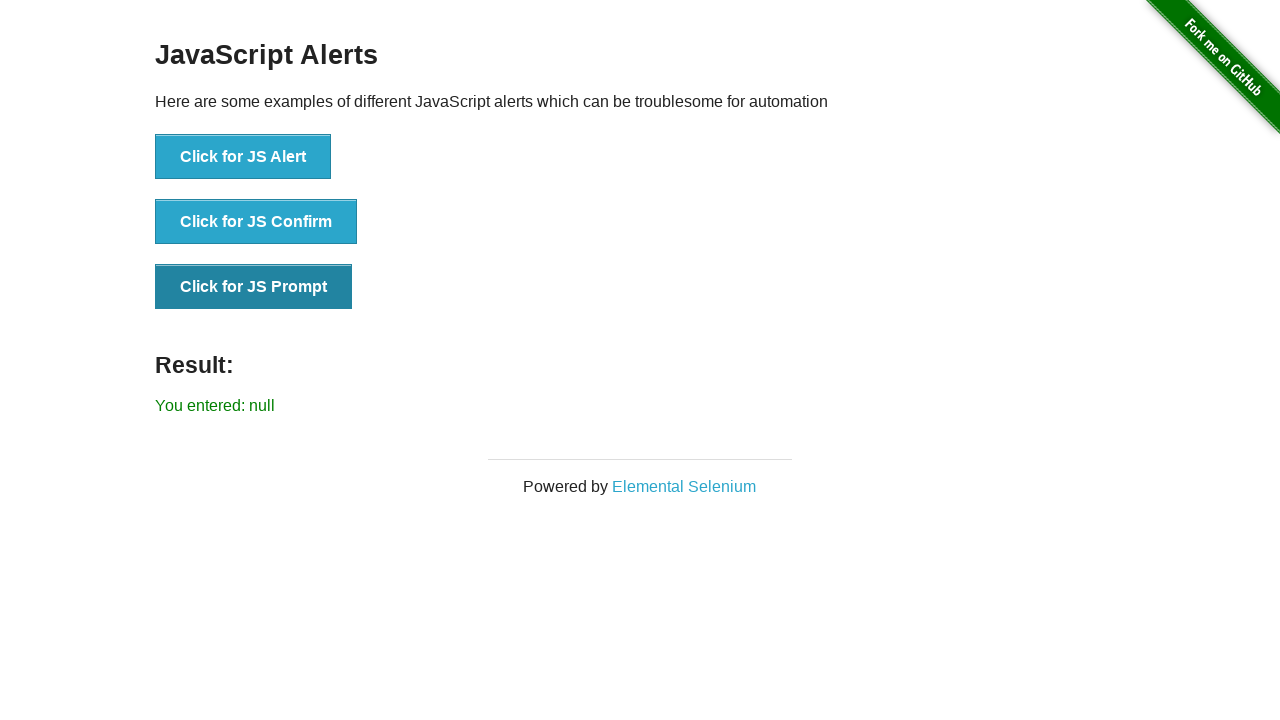